Reads data from a web table to find and display courses that cost $25

Starting URL: https://rahulshettyacademy.com/AutomationPractice/

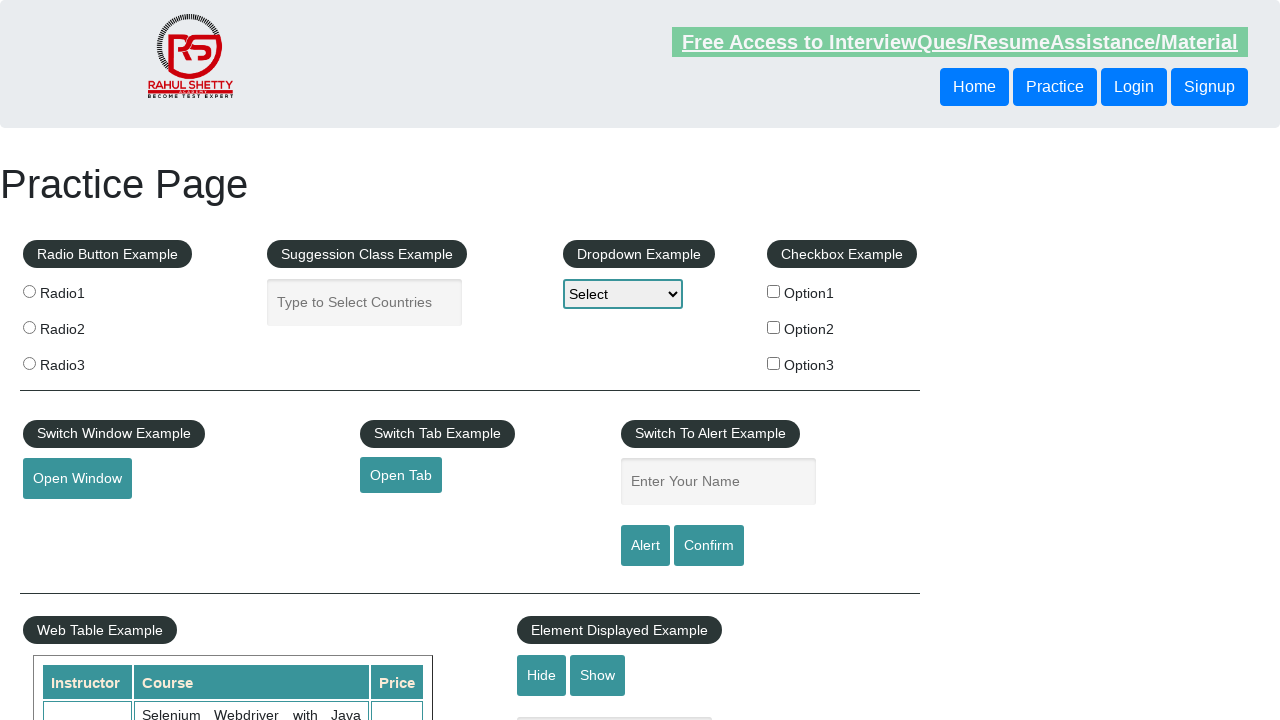

Waited for web table to load
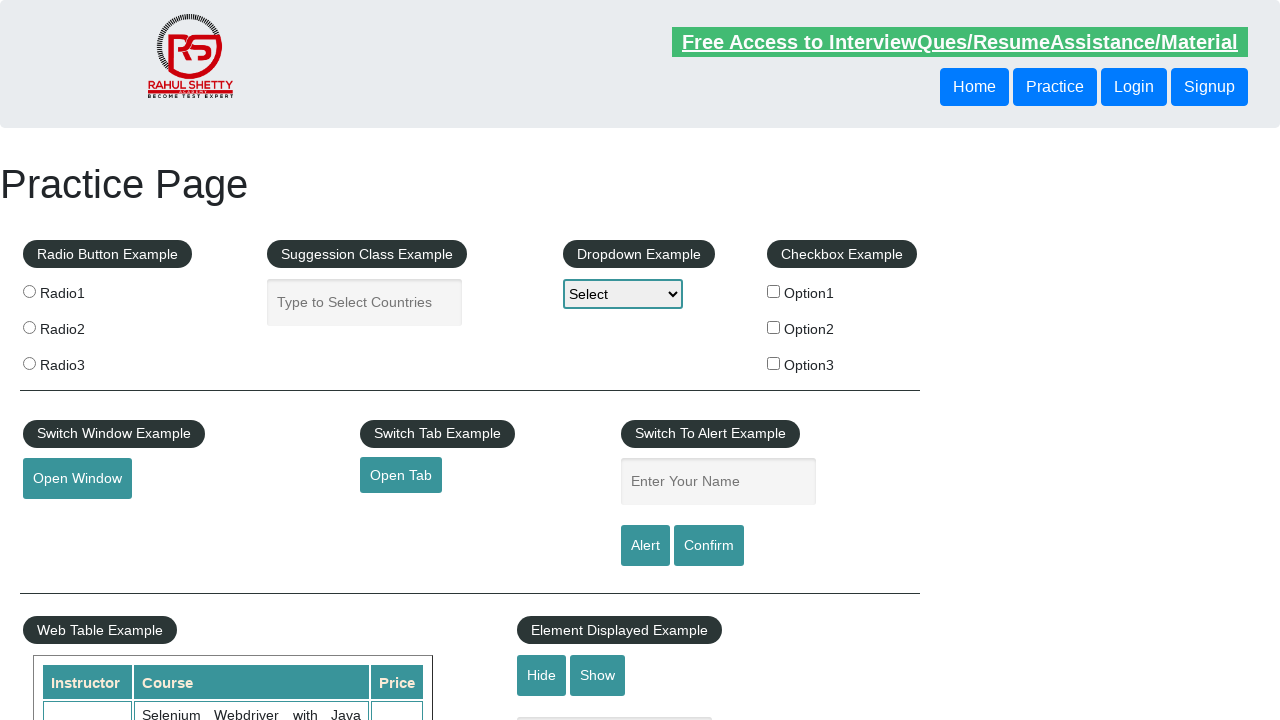

Retrieved all table rows from web table
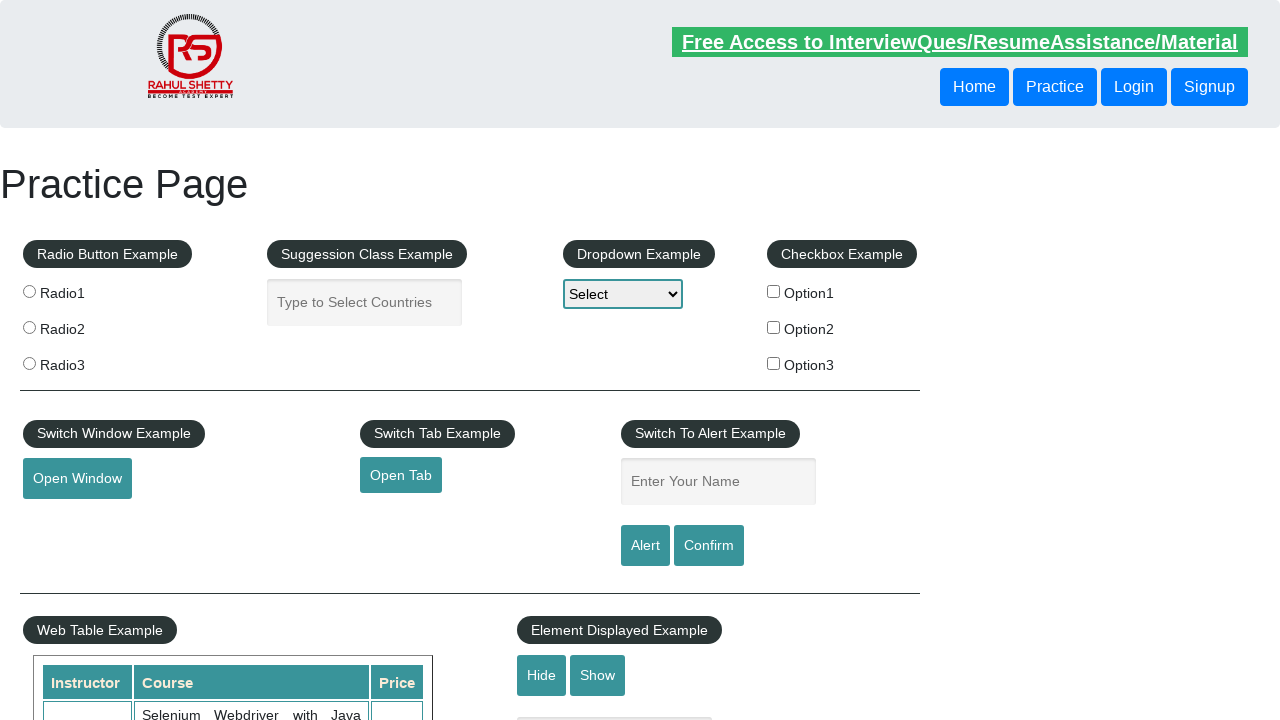

Extracted data from all table rows (excluding header)
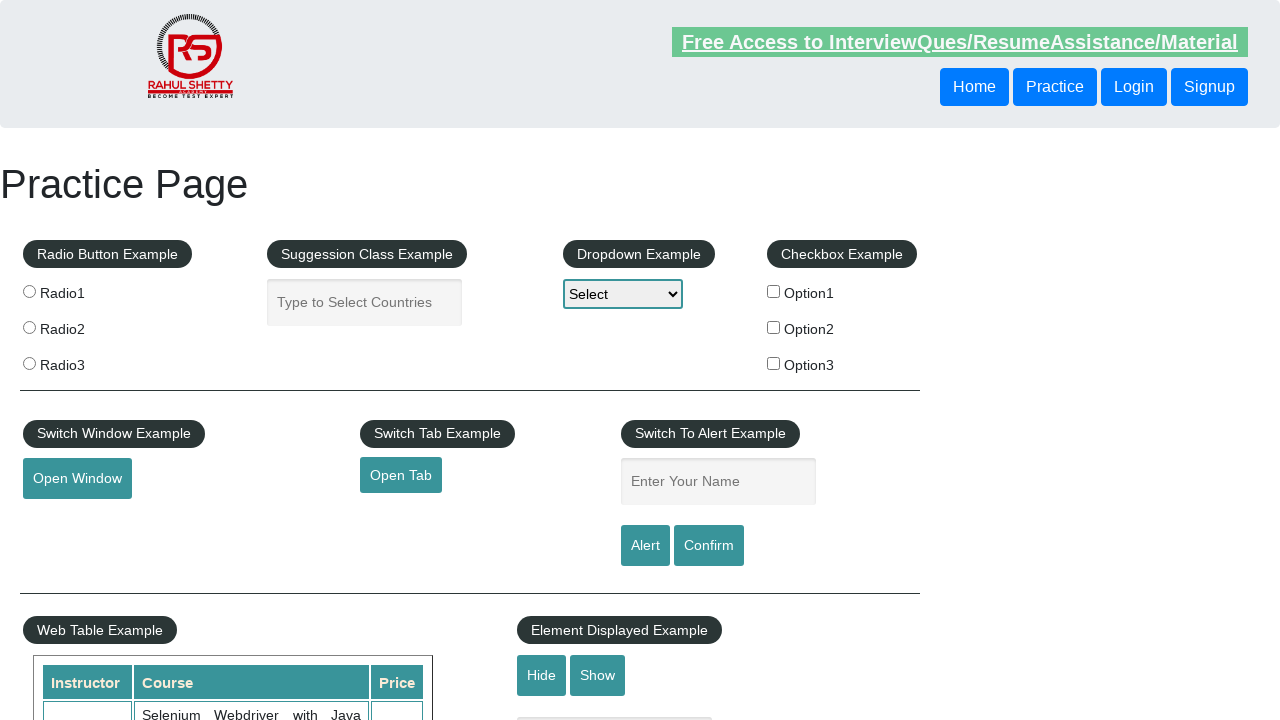

Filtered courses to find those costing $25
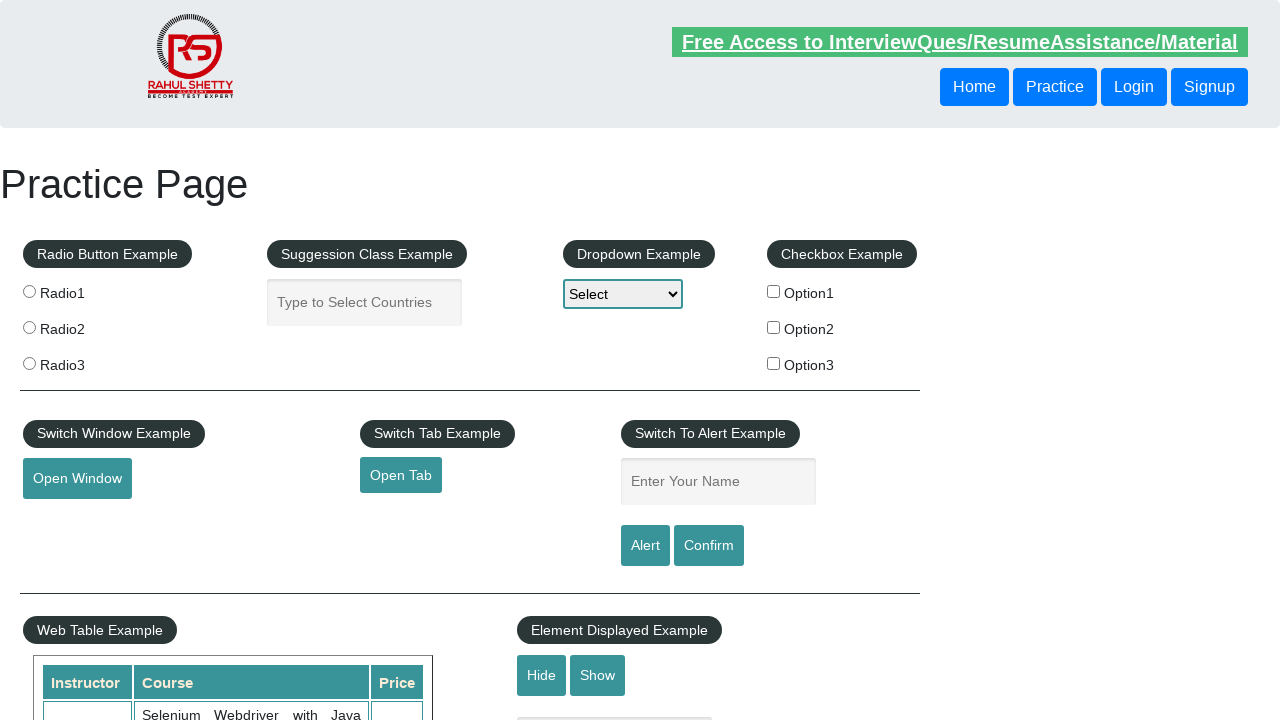

Printed results of courses costing $25
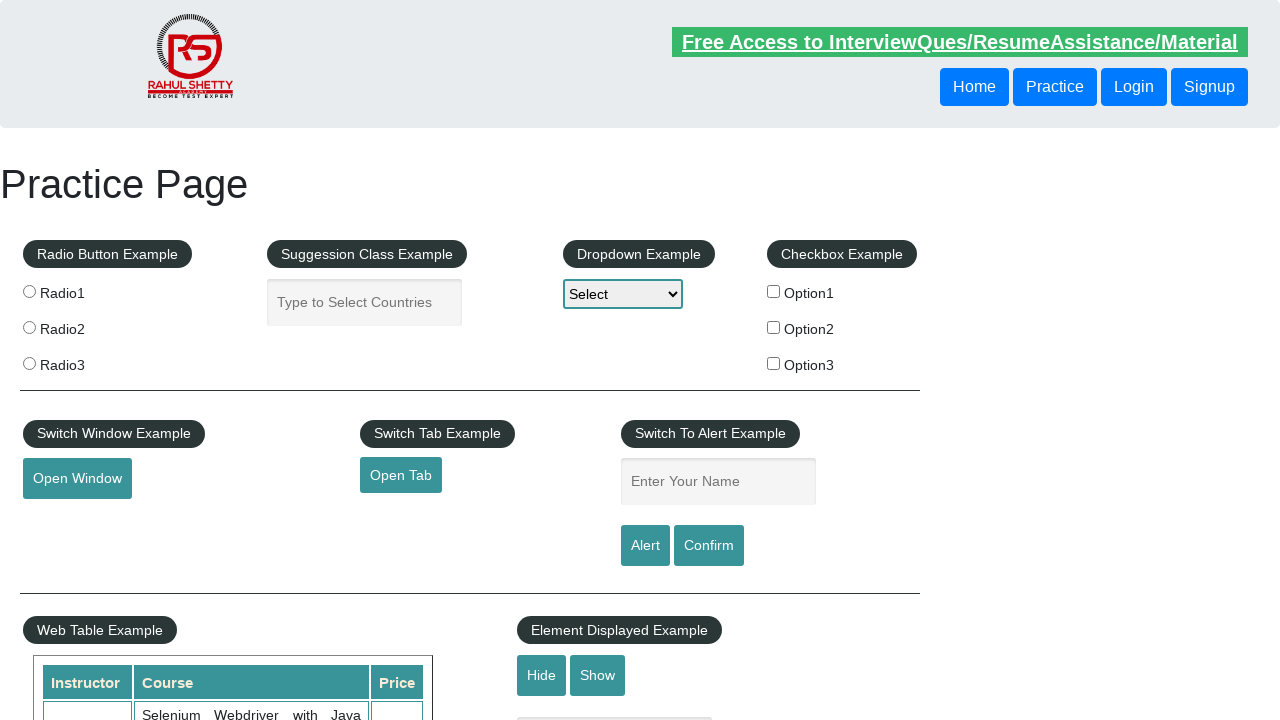

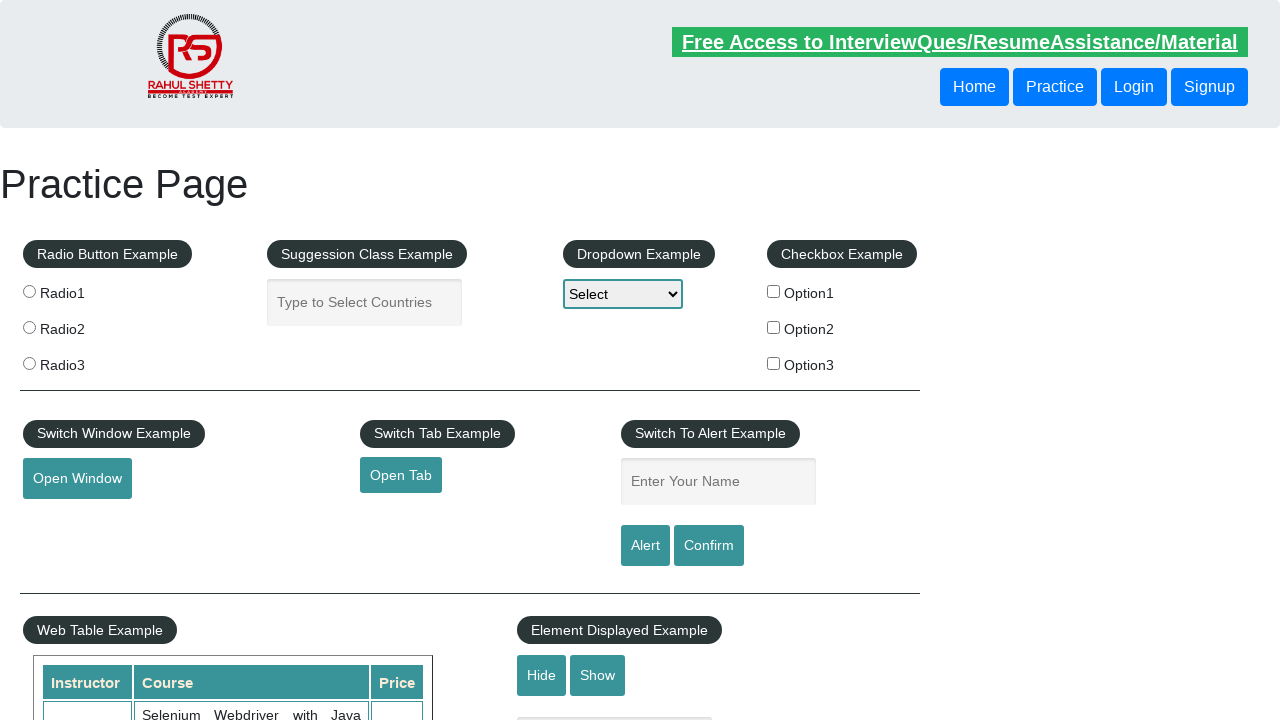